Tests search with a nonsense query that returns no results and verifies the 'no product matches' message is displayed.

Starting URL: https://ecommerce-playground.lambdatest.io/

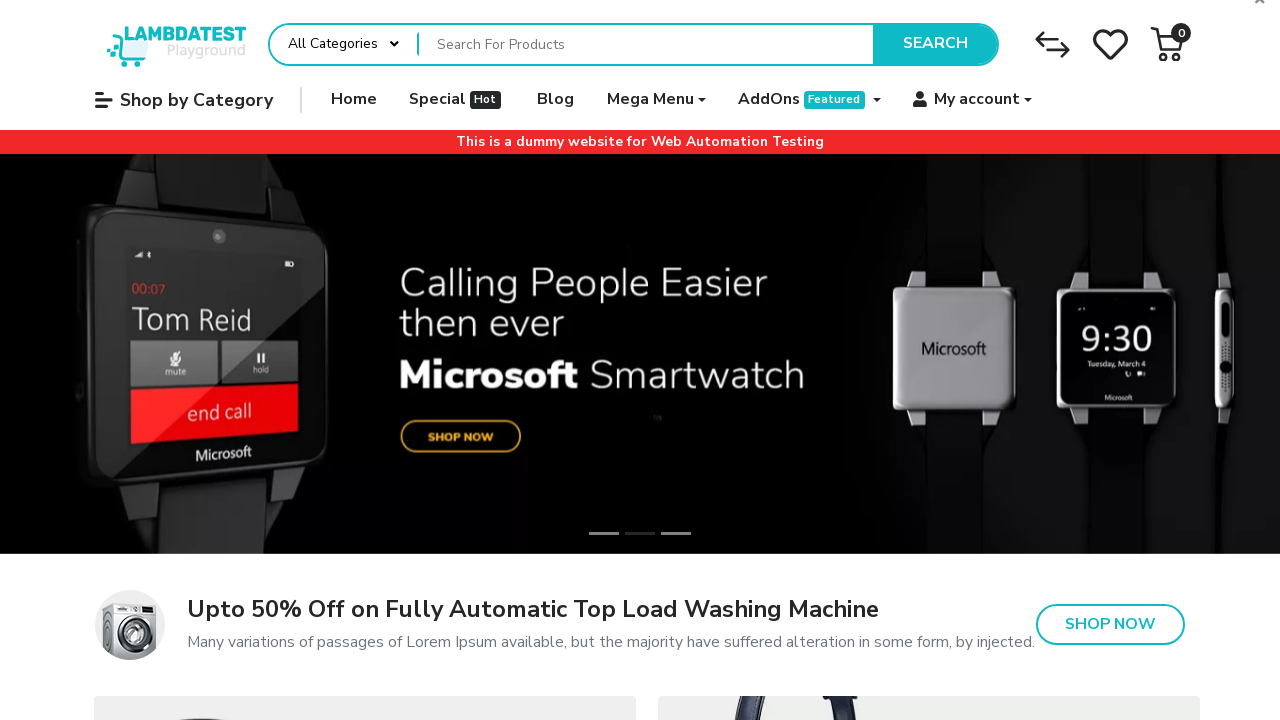

Filled search bar with nonsense query 'fadgadadvds' on div[id="entry_217822"] input[placeholder="Search For Products"]
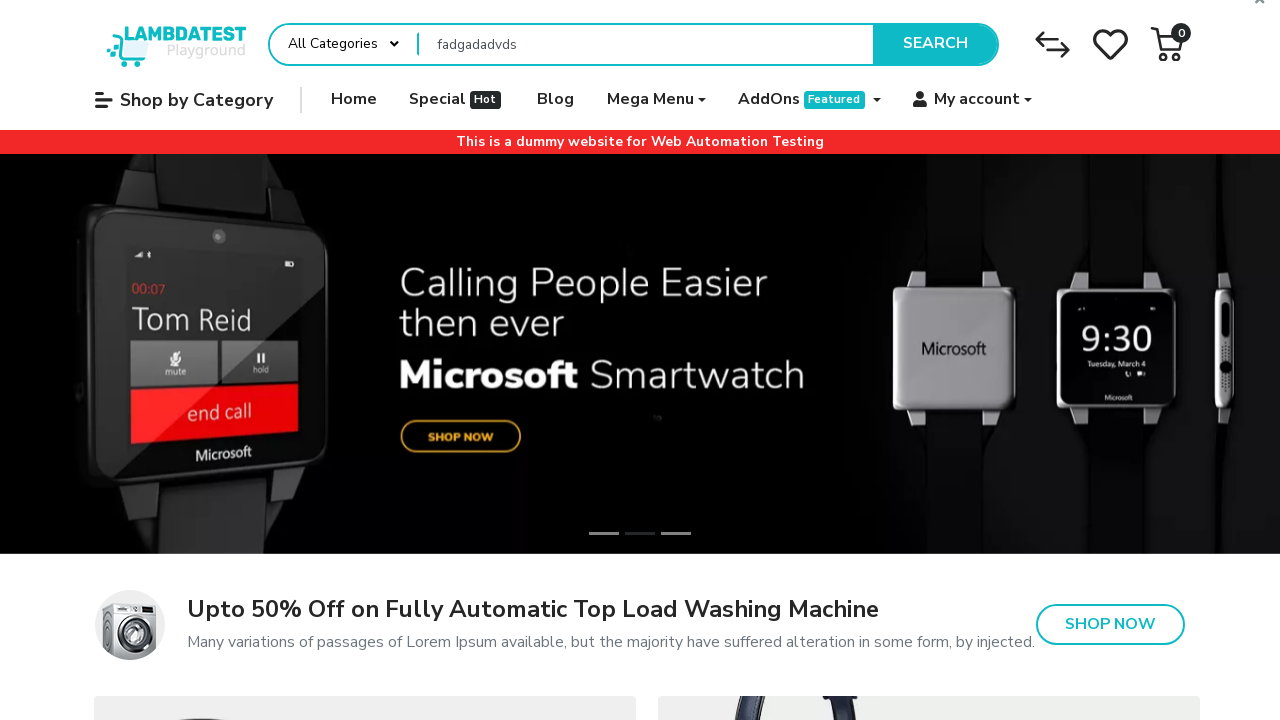

Clicked search button to execute search at (935, 44) on button[class="type-text"] >> nth=0
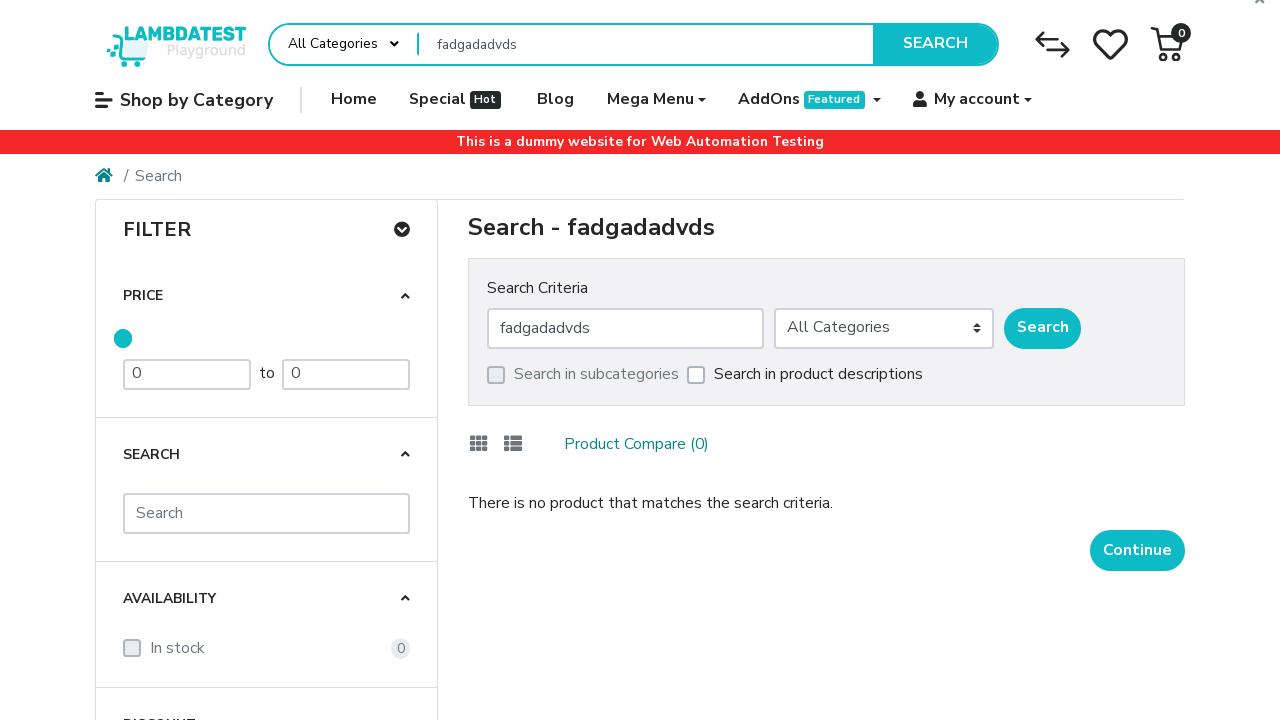

No products match message appeared
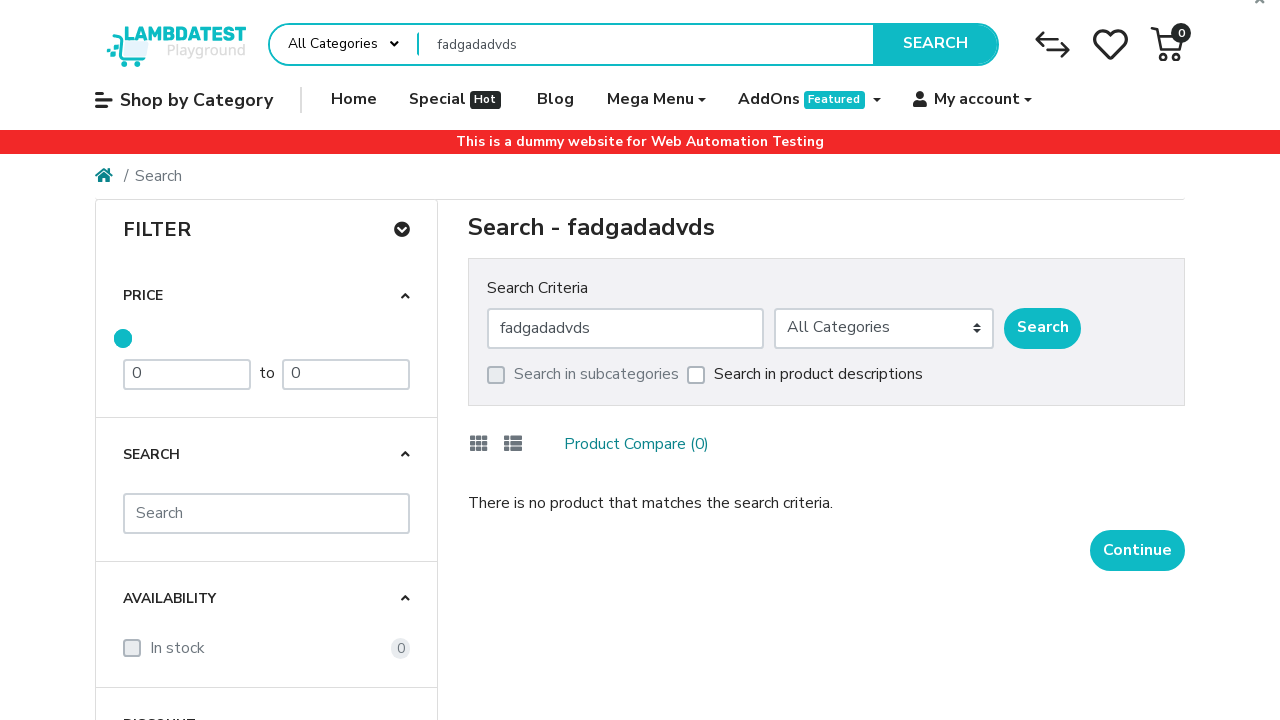

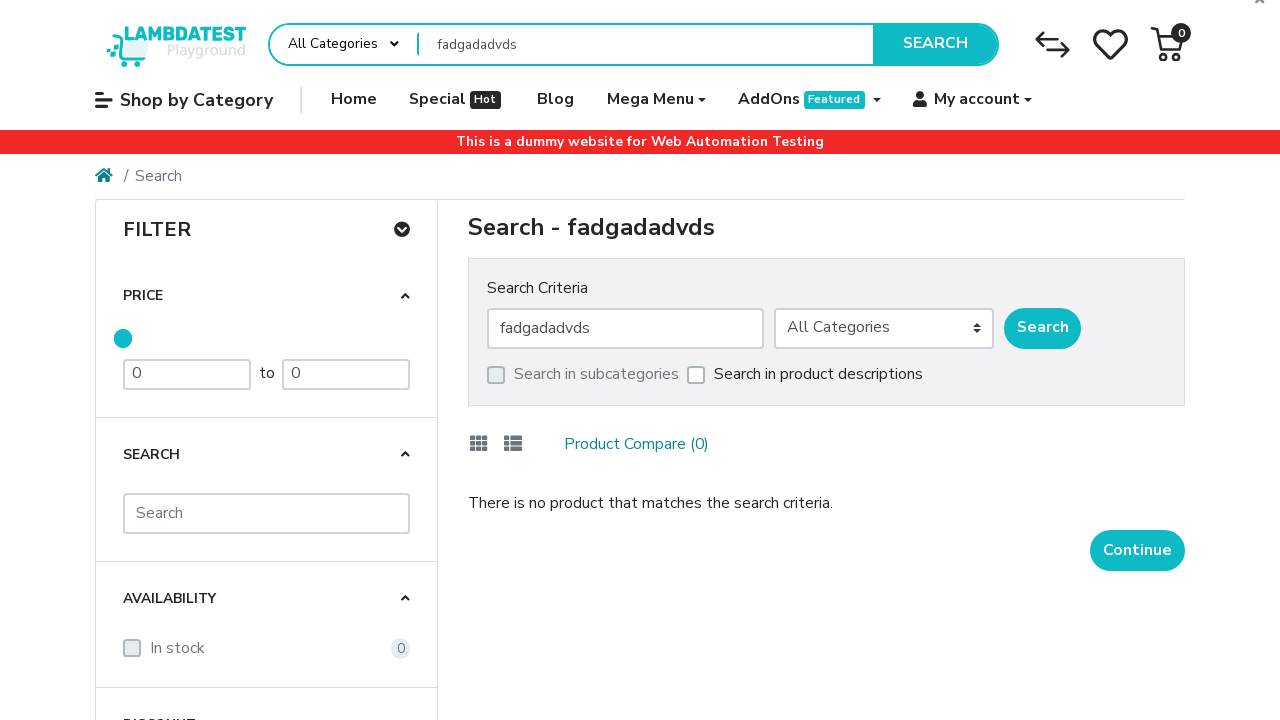